Tests that the Clear completed button displays the correct text

Starting URL: https://demo.playwright.dev/todomvc

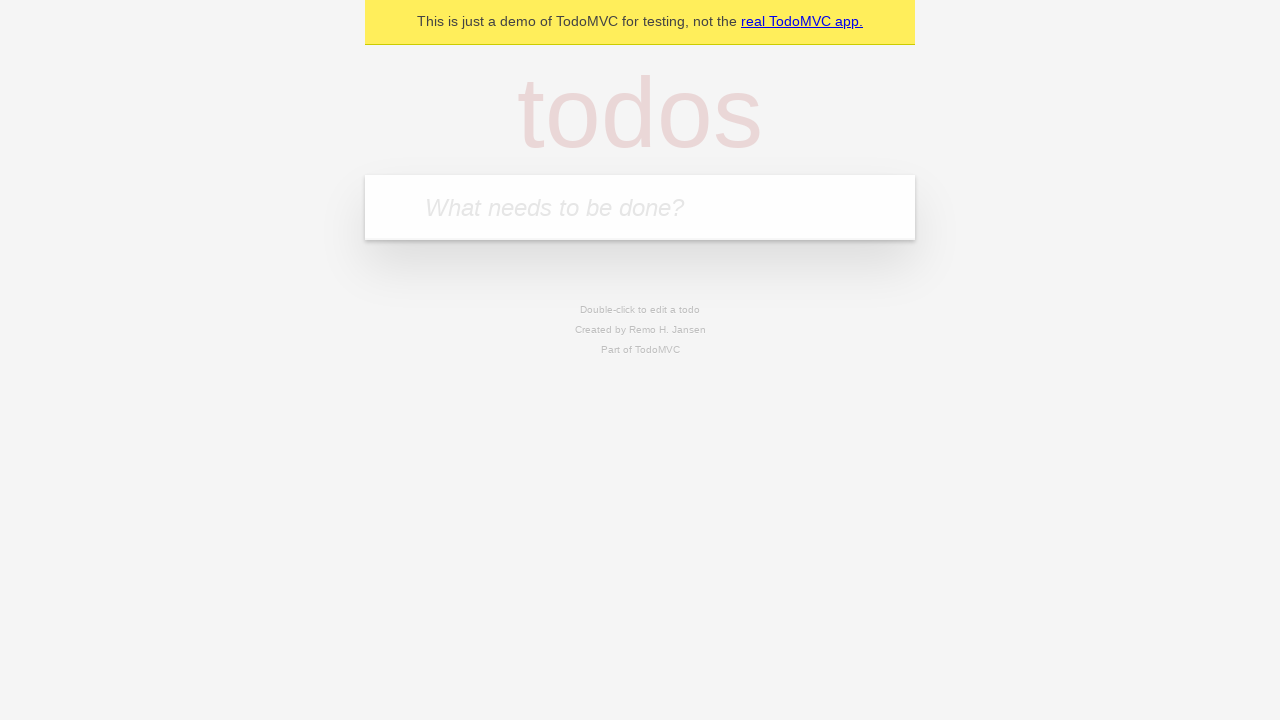

Filled todo input with 'buy some cheese' on internal:attr=[placeholder="What needs to be done?"i]
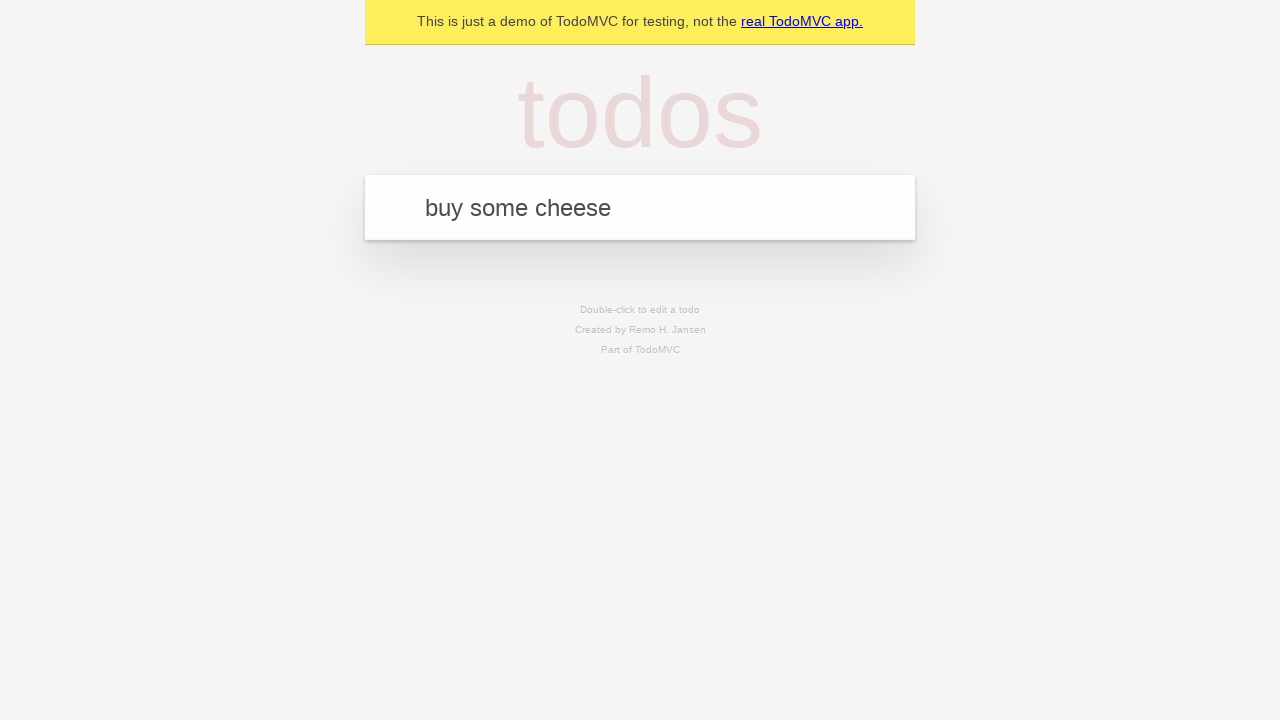

Pressed Enter to create first todo on internal:attr=[placeholder="What needs to be done?"i]
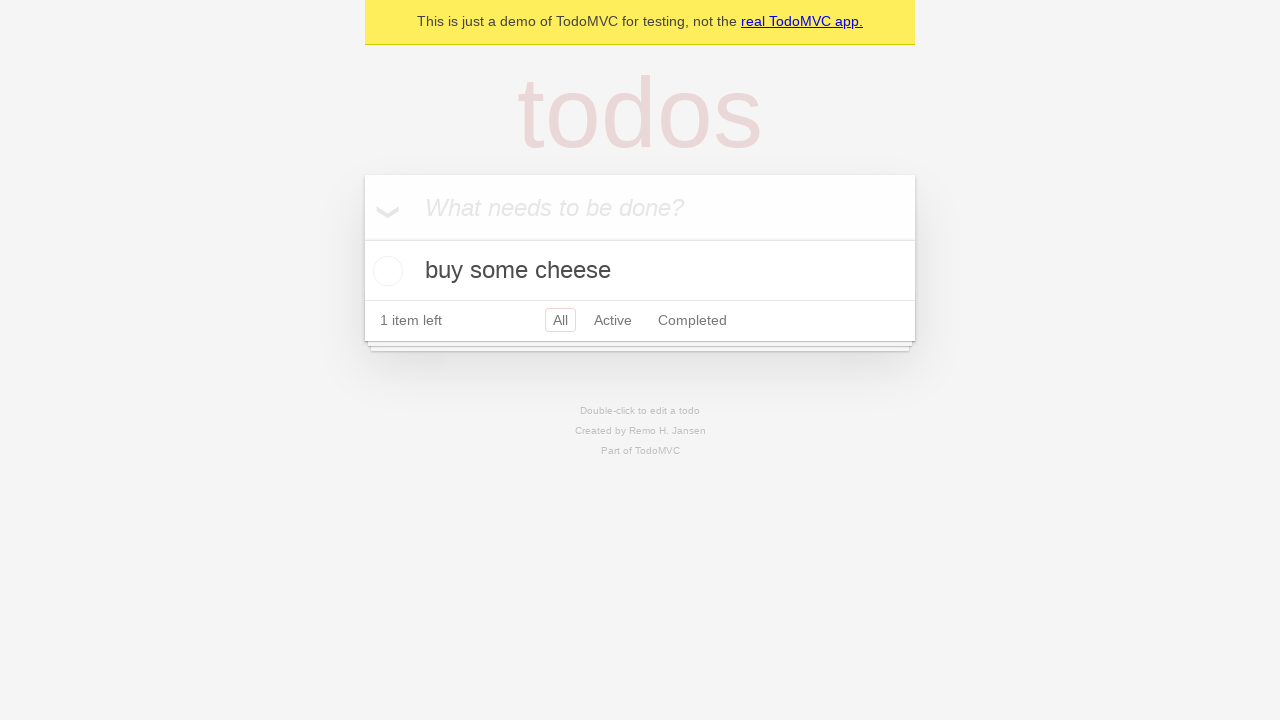

Filled todo input with 'feed the cat' on internal:attr=[placeholder="What needs to be done?"i]
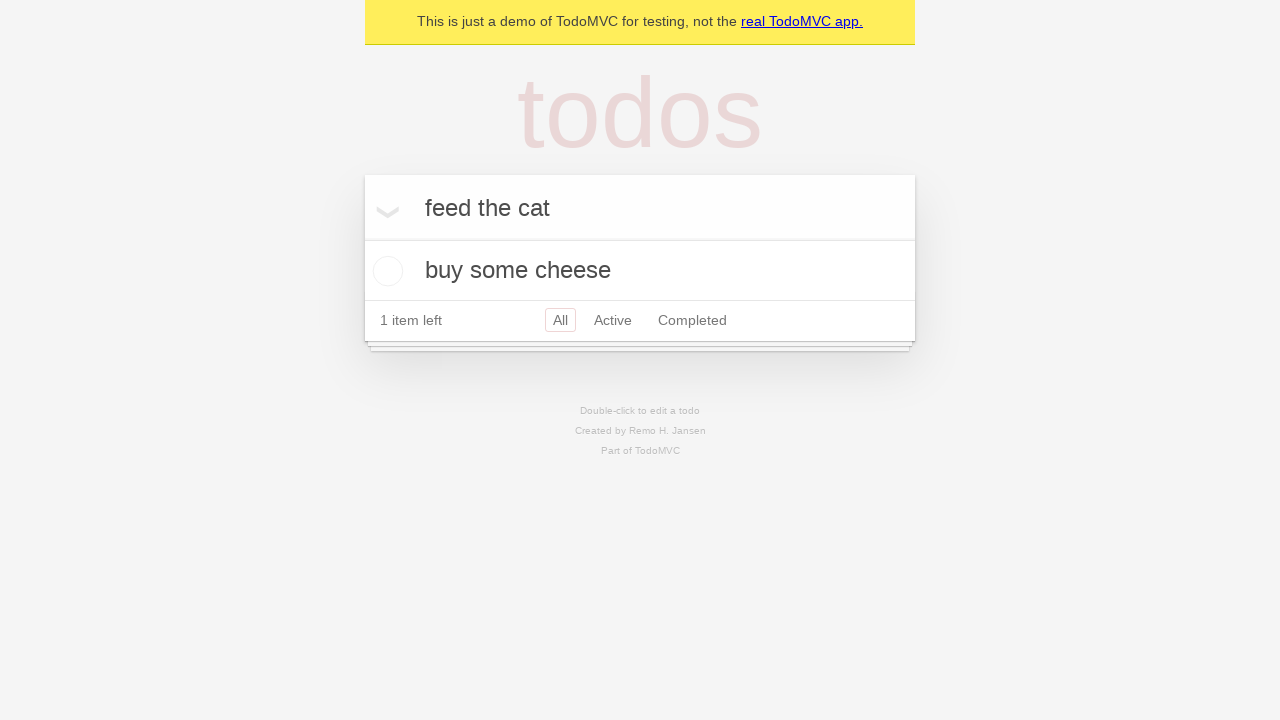

Pressed Enter to create second todo on internal:attr=[placeholder="What needs to be done?"i]
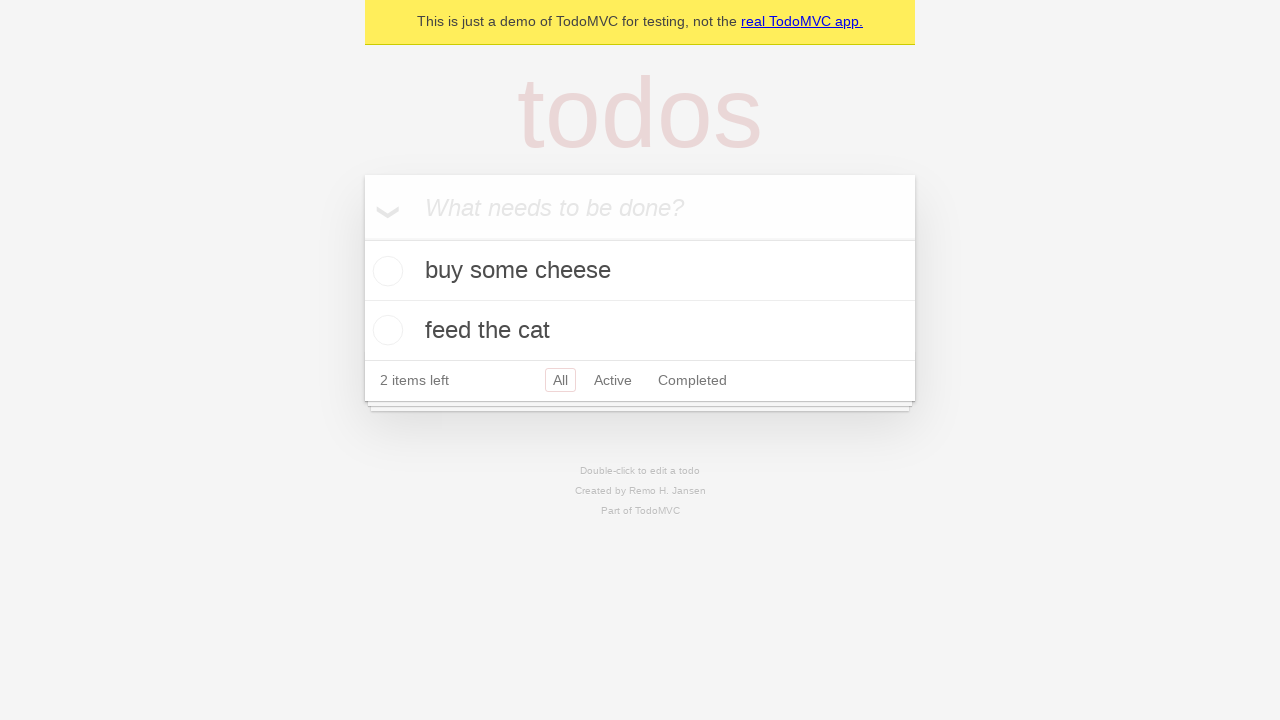

Filled todo input with 'book a doctors appointment' on internal:attr=[placeholder="What needs to be done?"i]
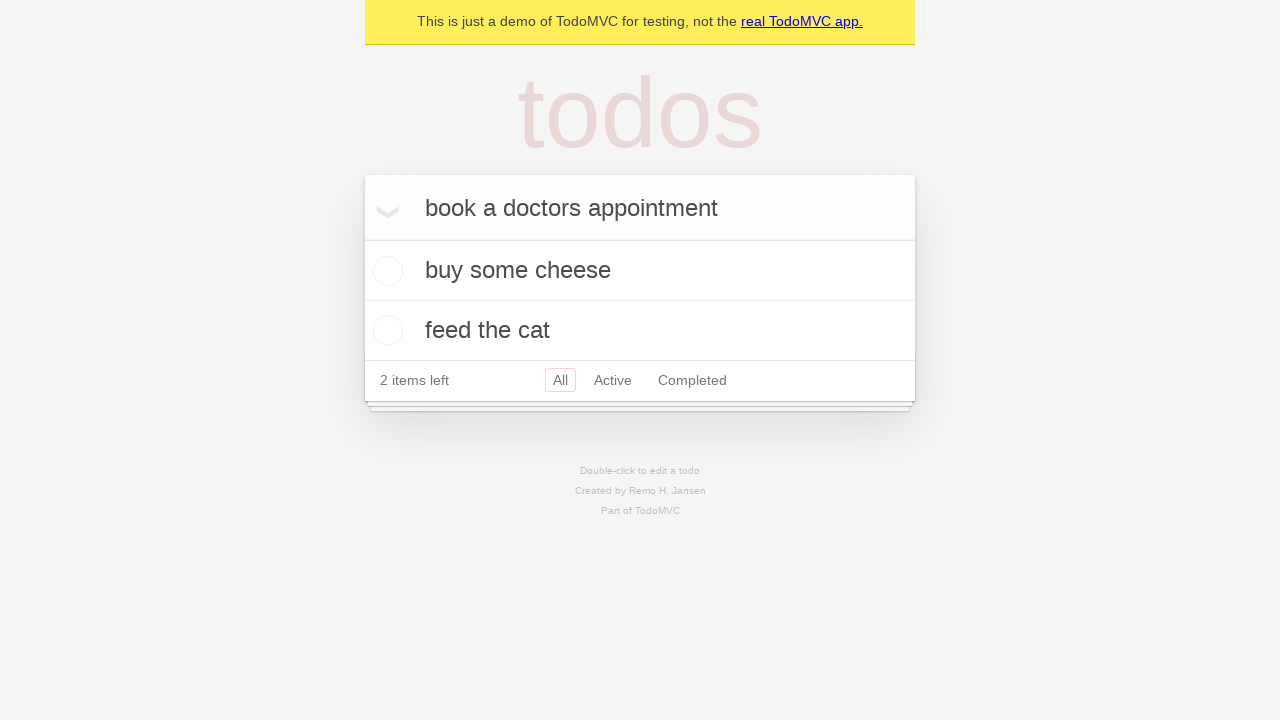

Pressed Enter to create third todo on internal:attr=[placeholder="What needs to be done?"i]
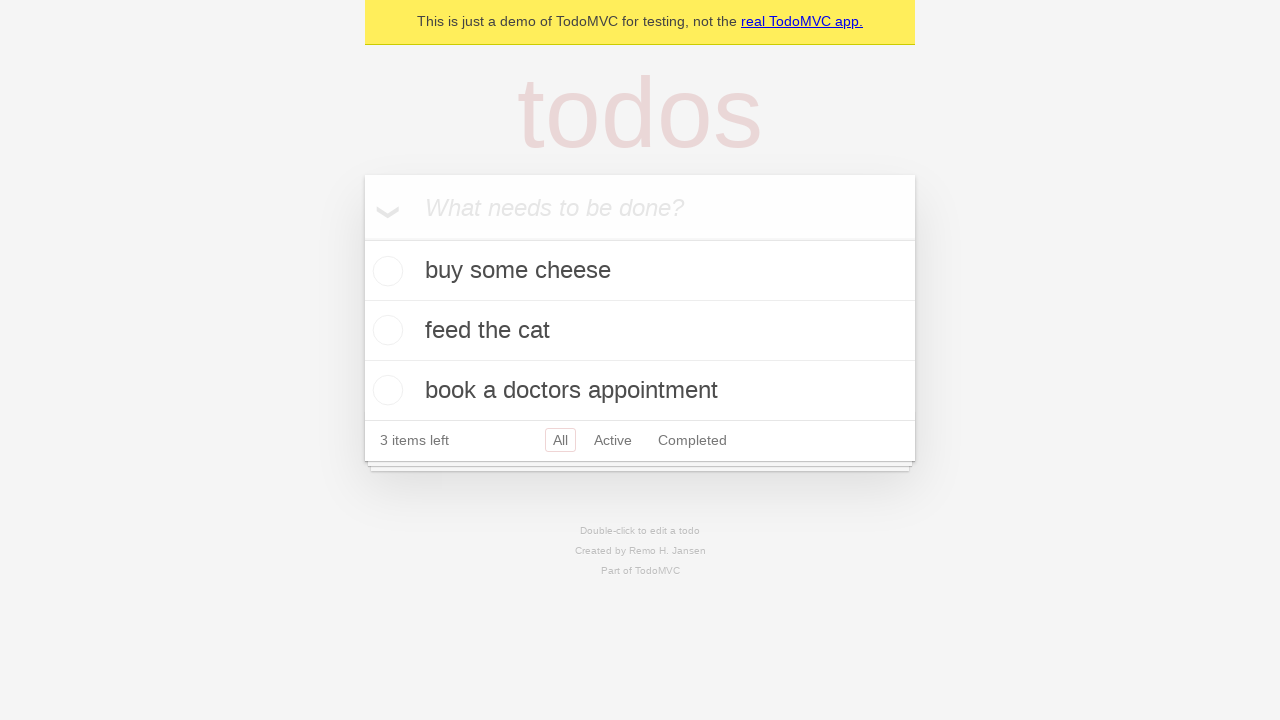

Checked the first todo item at (385, 271) on .todo-list li .toggle >> nth=0
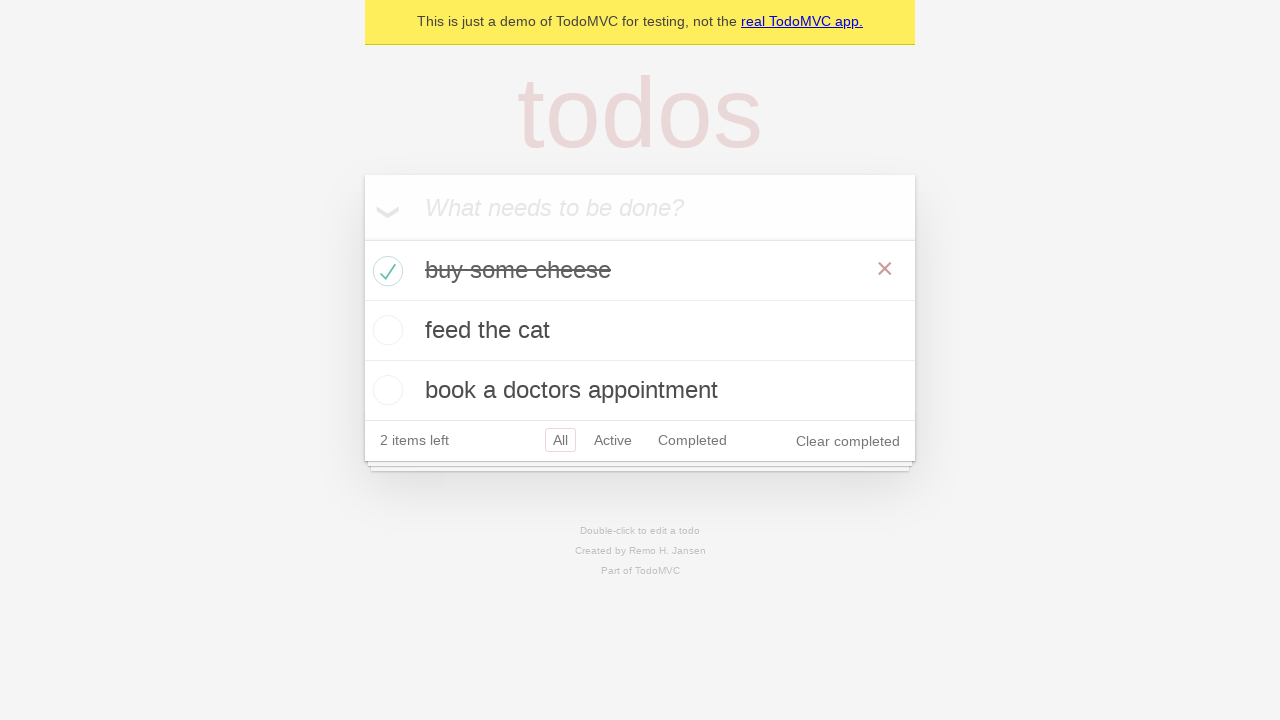

Clear completed button is visible with correct text
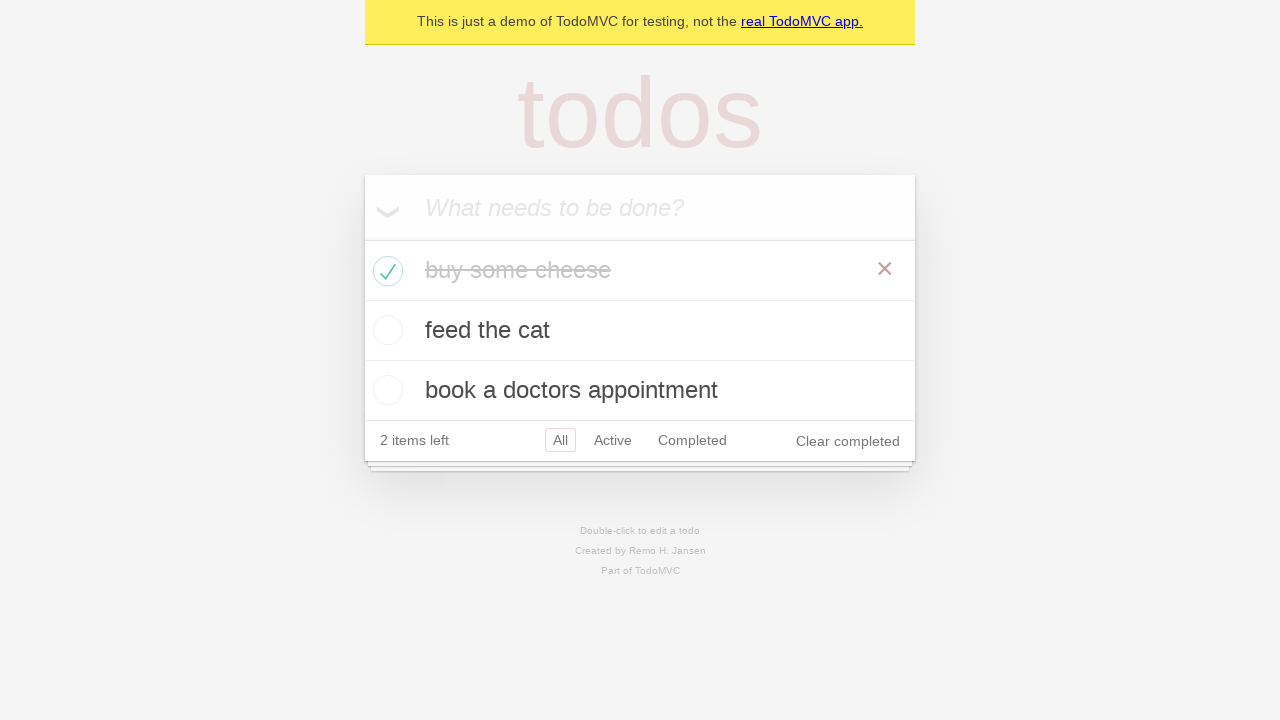

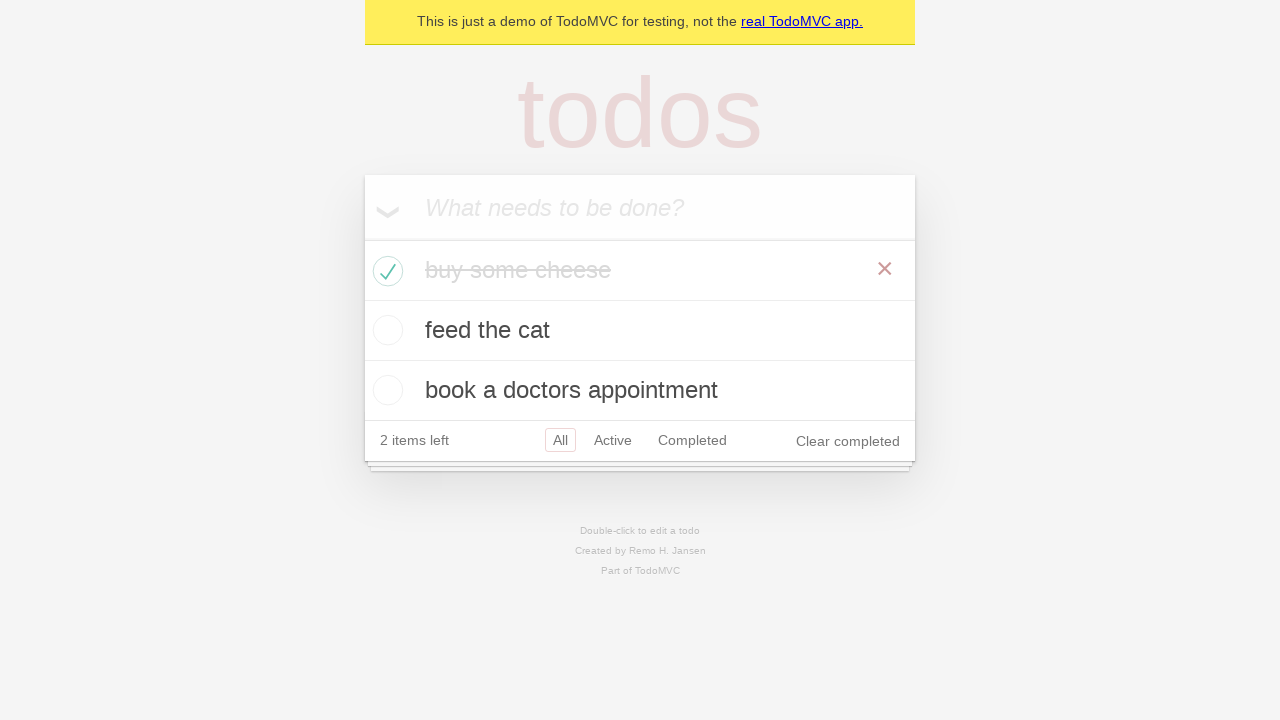